Tests handling a simple JavaScript alert by clicking the alert button, accepting the alert, and verifying the result message

Starting URL: https://the-internet.herokuapp.com/javascript_alerts

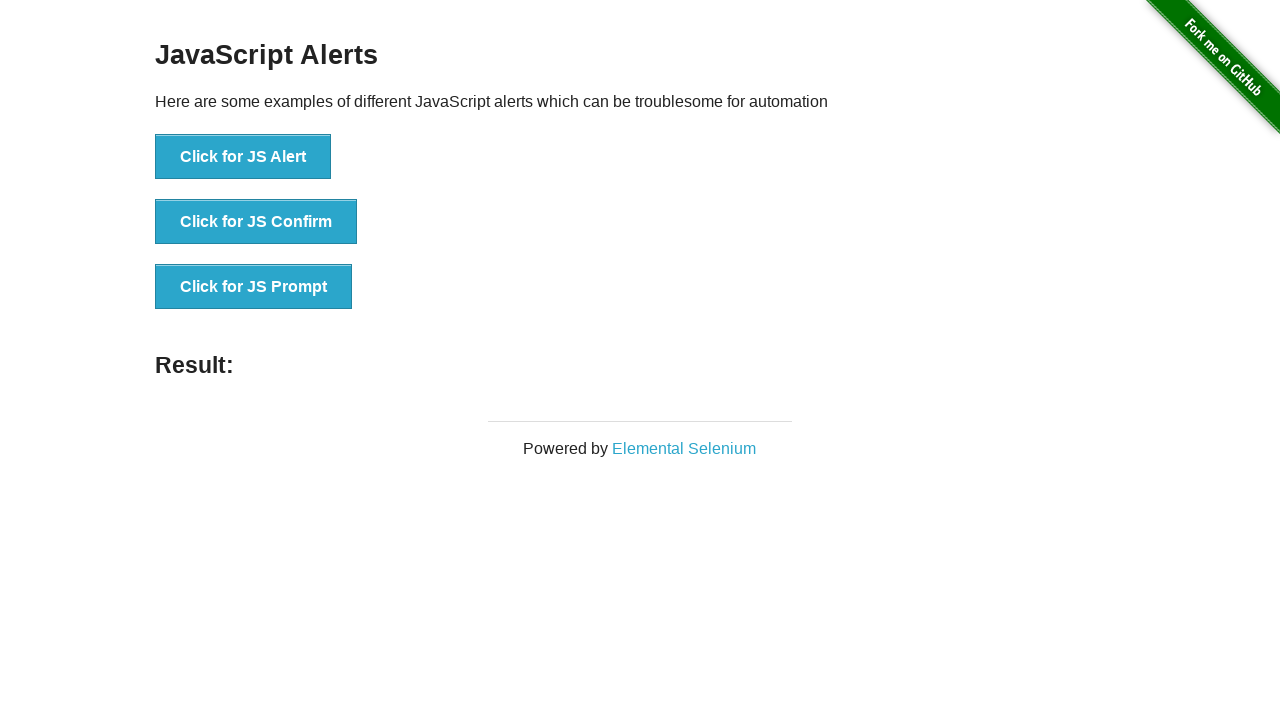

Clicked the button to trigger simple JavaScript alert at (243, 157) on li > button[onclick='jsAlert()']
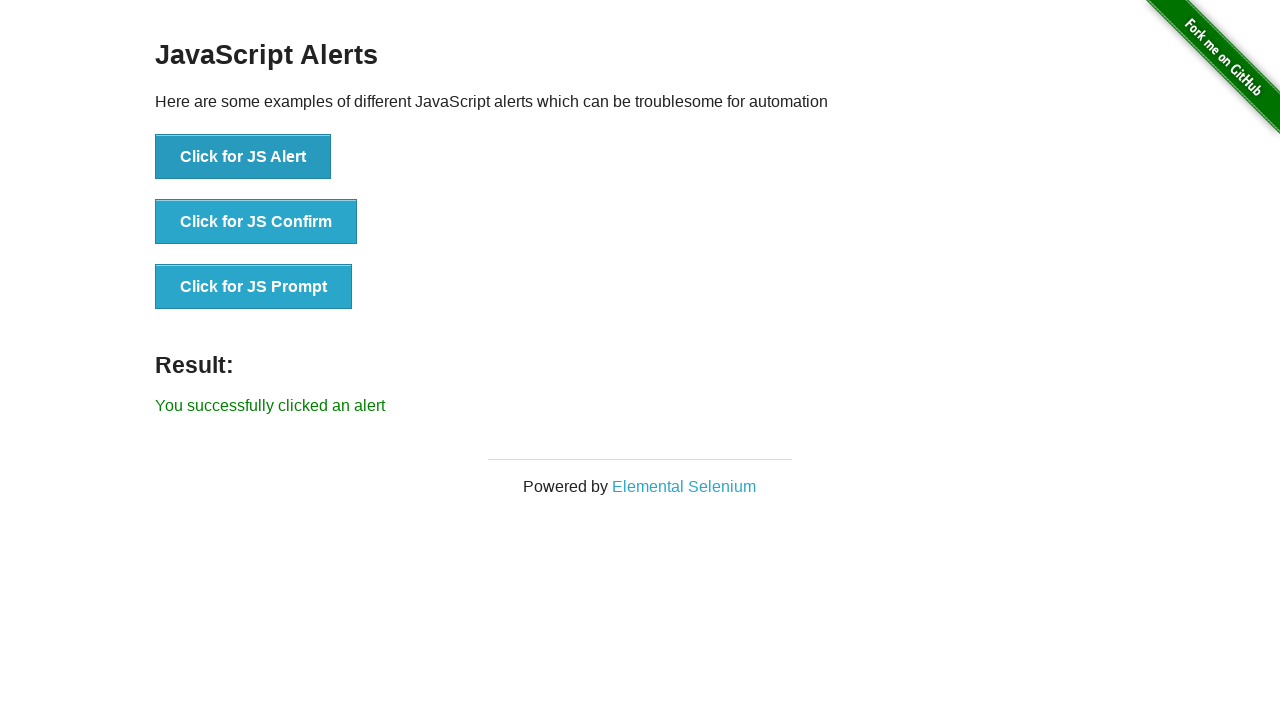

Set up dialog handler to accept the alert
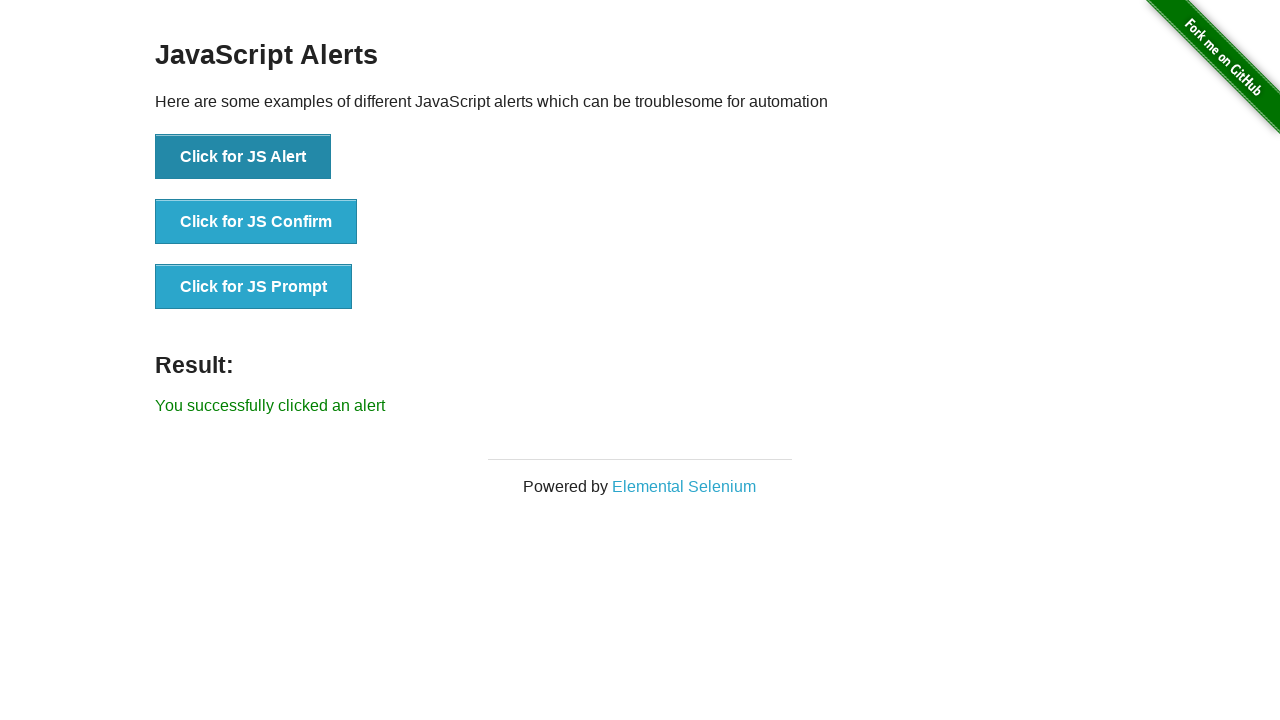

Result message element loaded
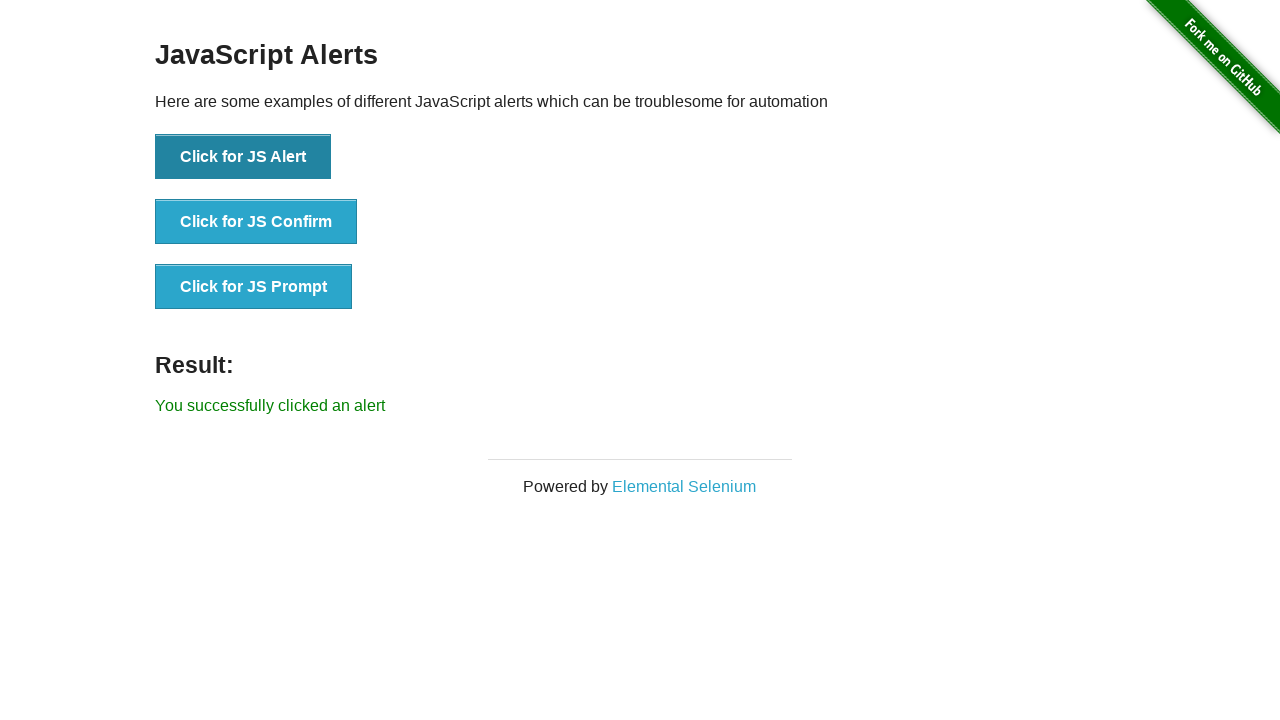

Verified result message displays 'You successfully clicked an alert'
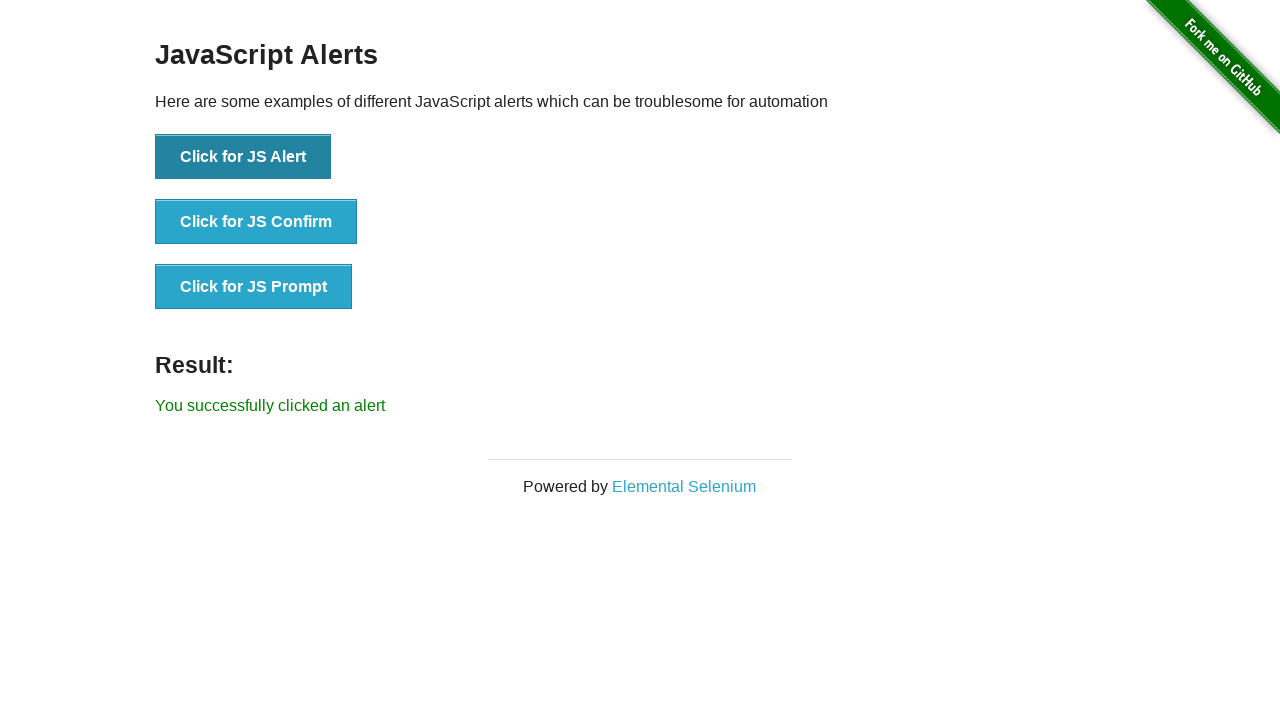

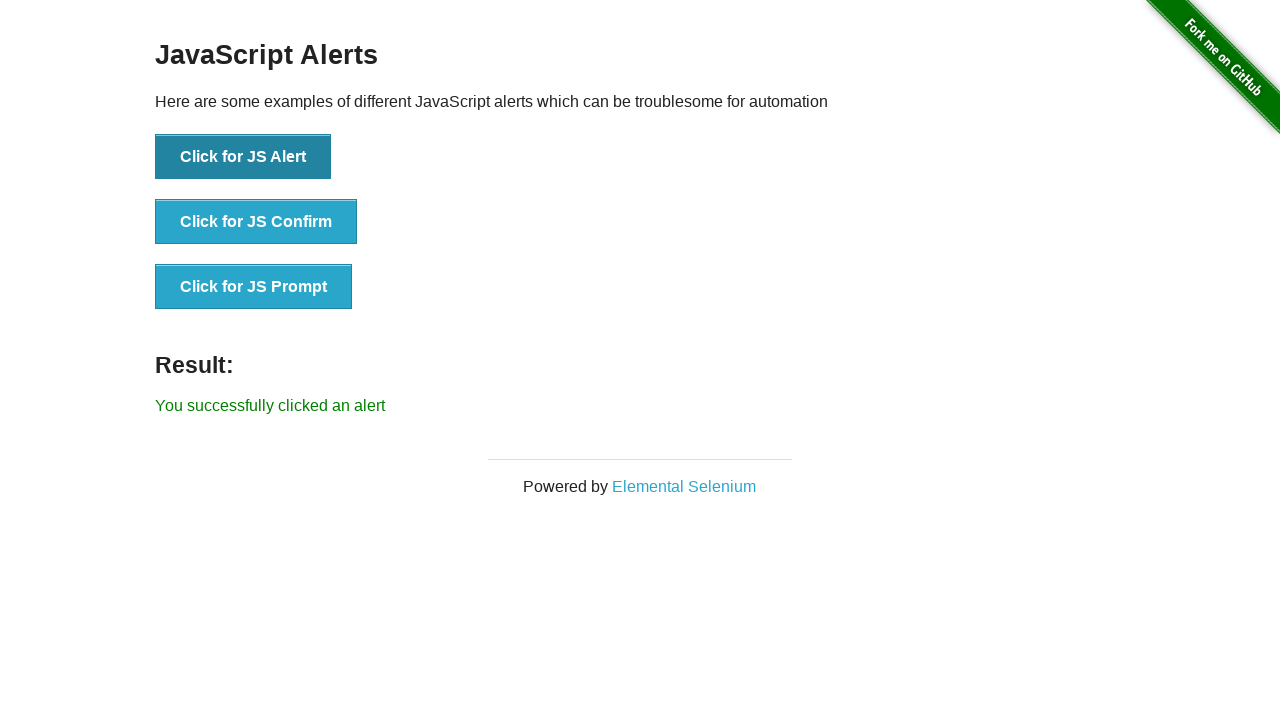